Navigates to Form Authentication page and verifies the page title is "Login Page"

Starting URL: http://the-internet.herokuapp.com/

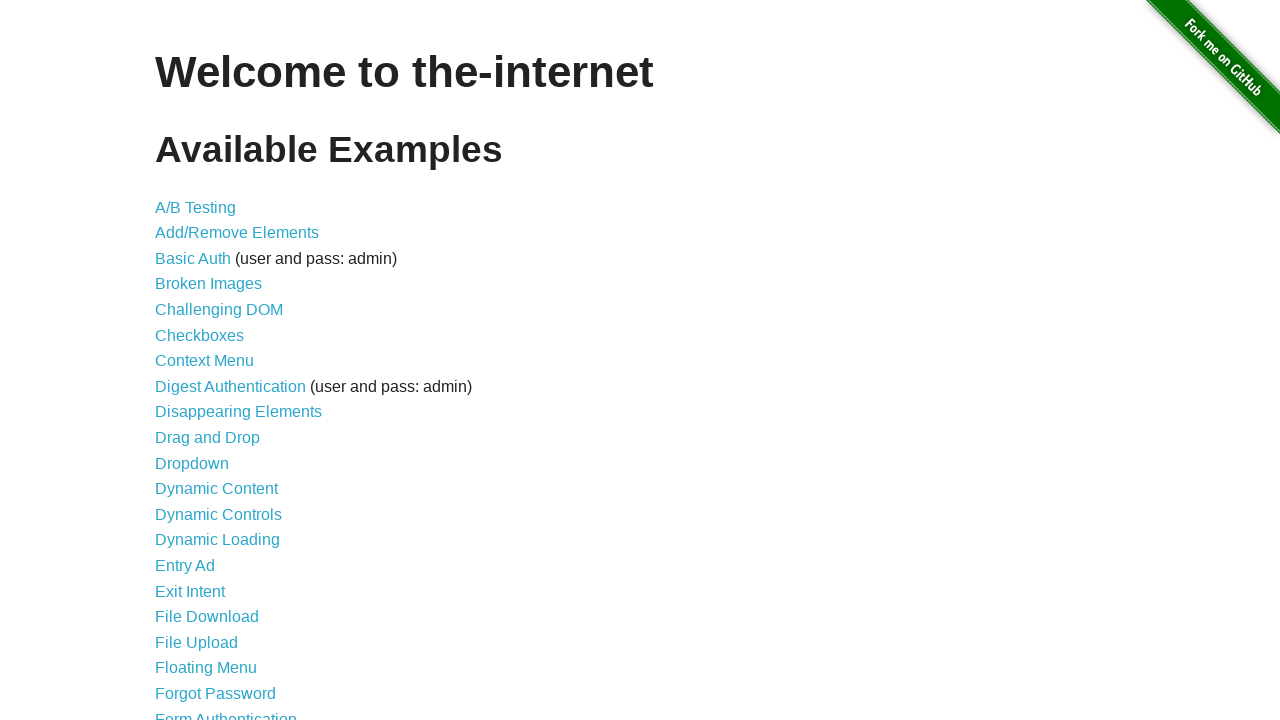

Clicked on Form Authentication link at (226, 712) on text=Form Authentication
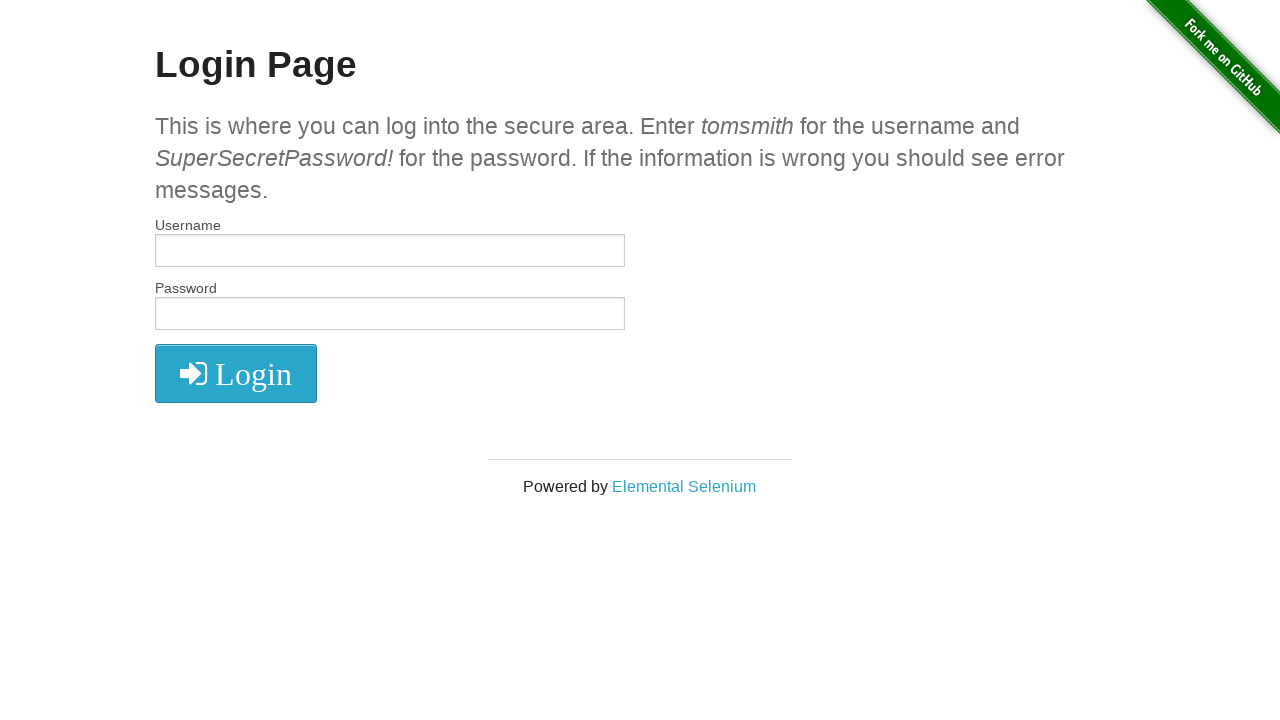

Login button became visible
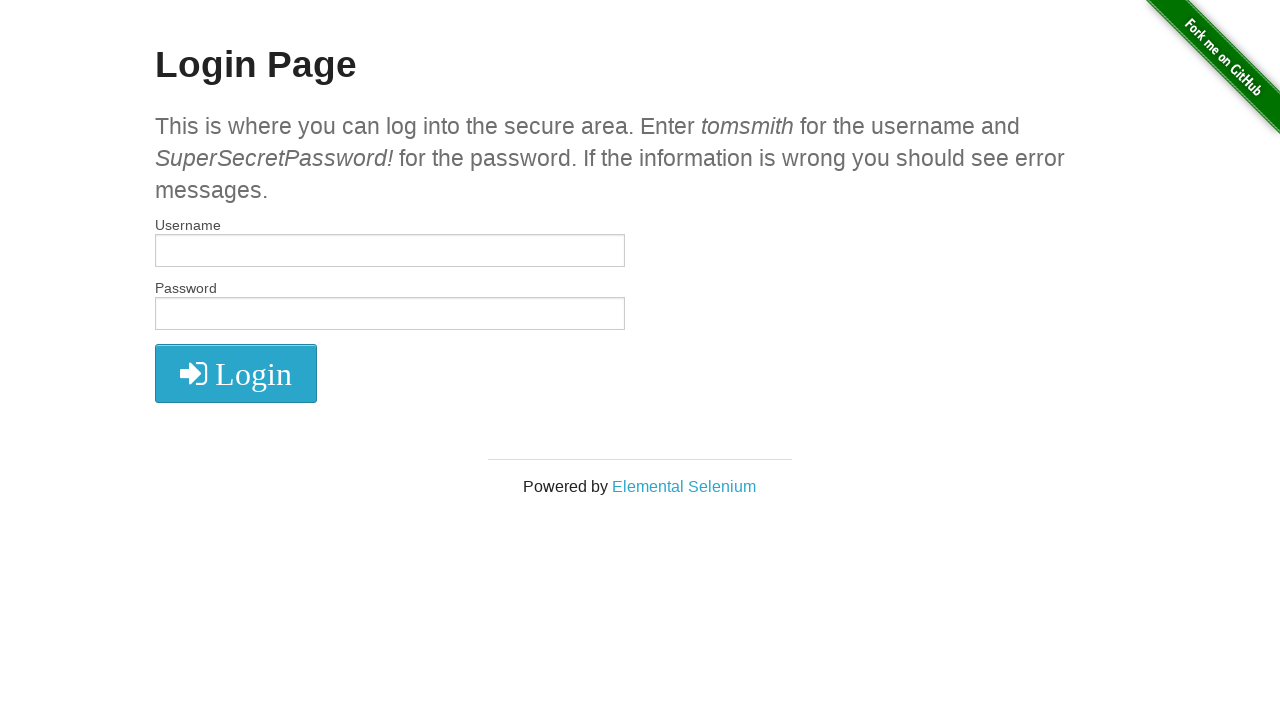

Located page heading element
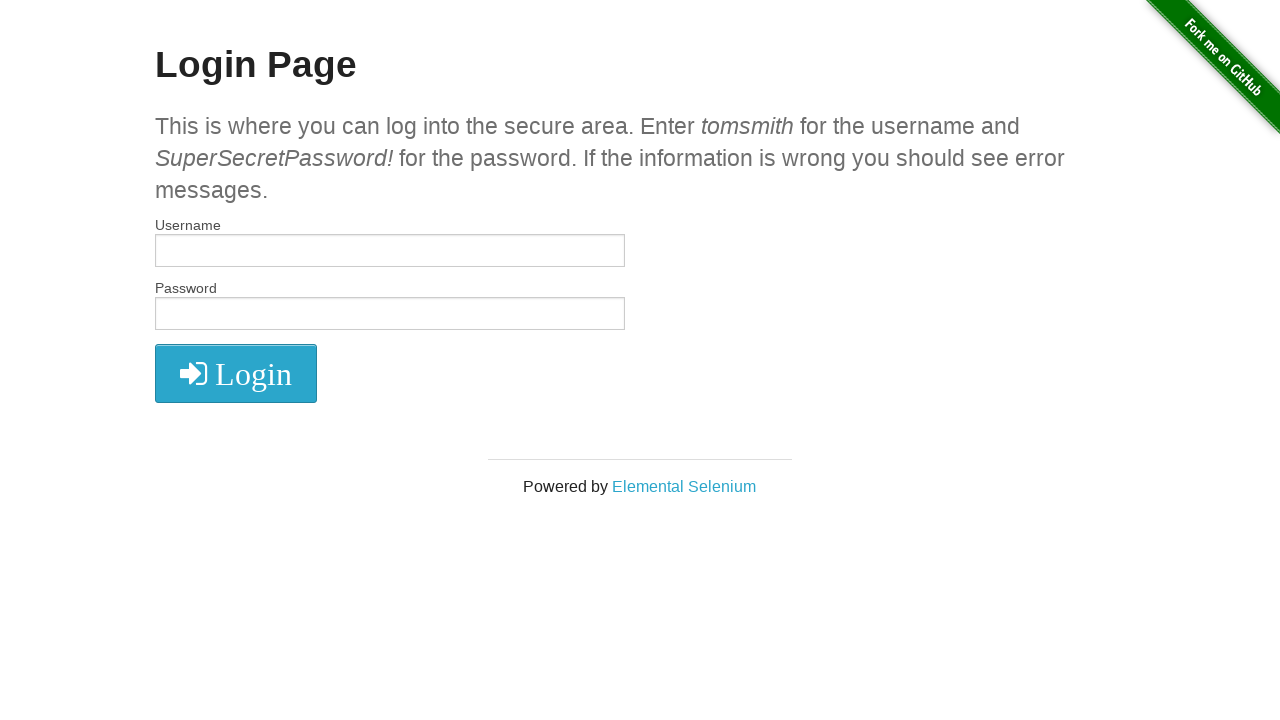

Page heading element became visible
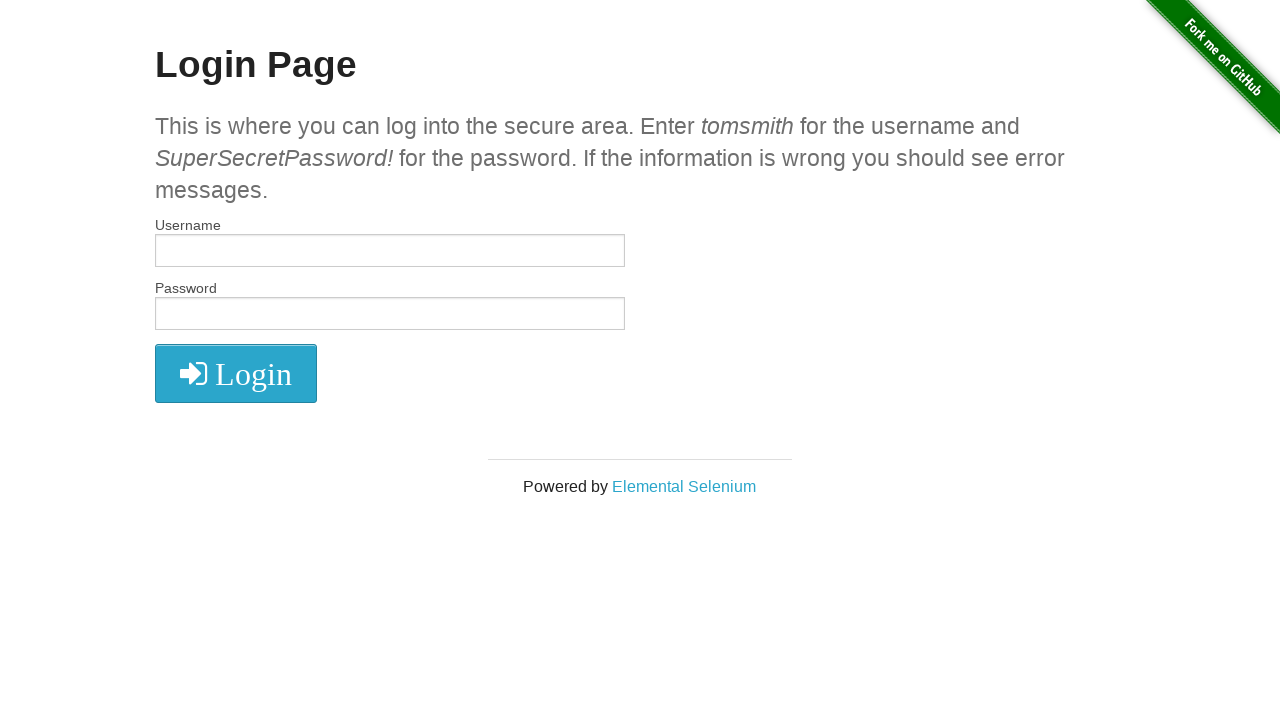

Verified page heading text is 'Login Page'
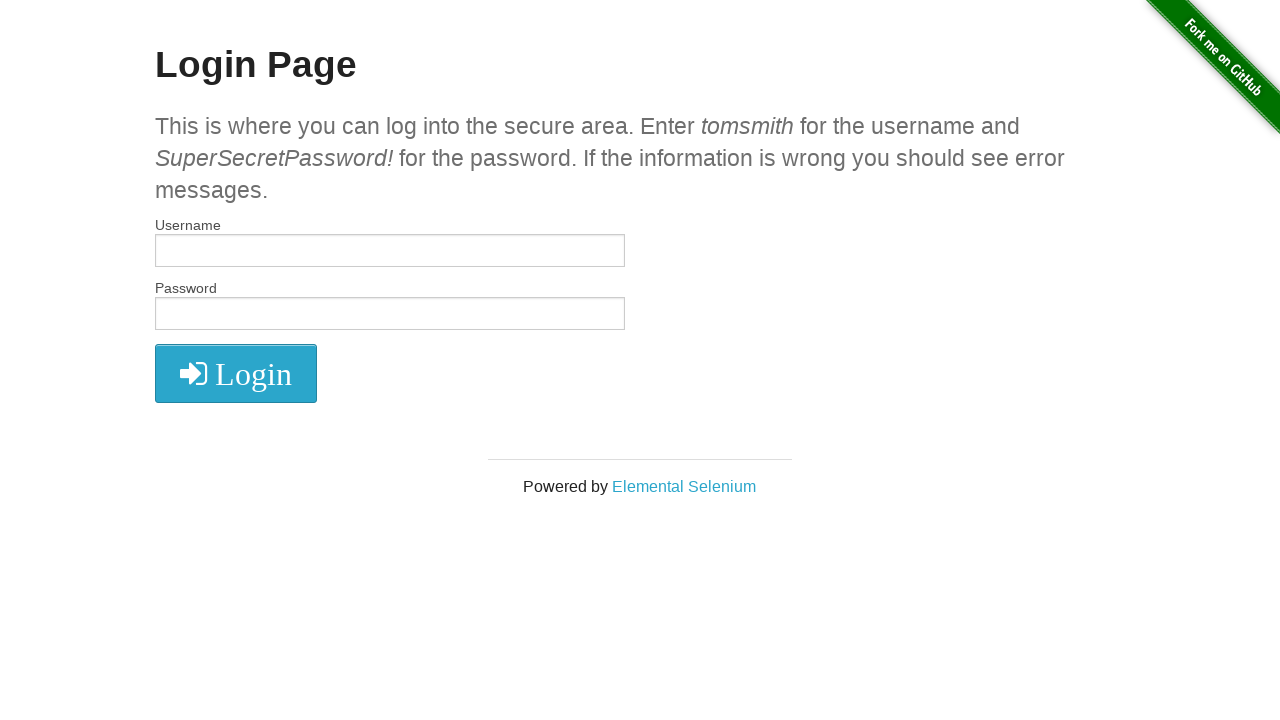

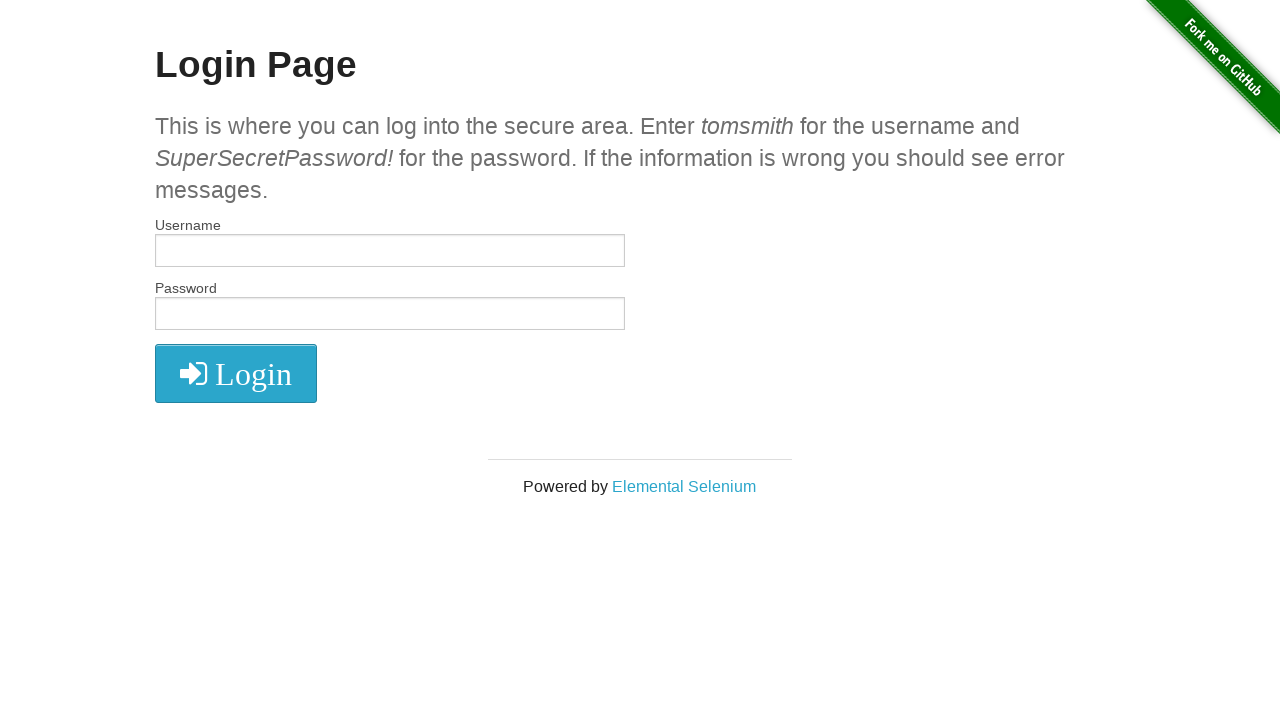